Tests the forgot password navigation by clicking on the forgot password link and verifying the reset password page is displayed

Starting URL: https://opensource-demo.orangehrmlive.com/

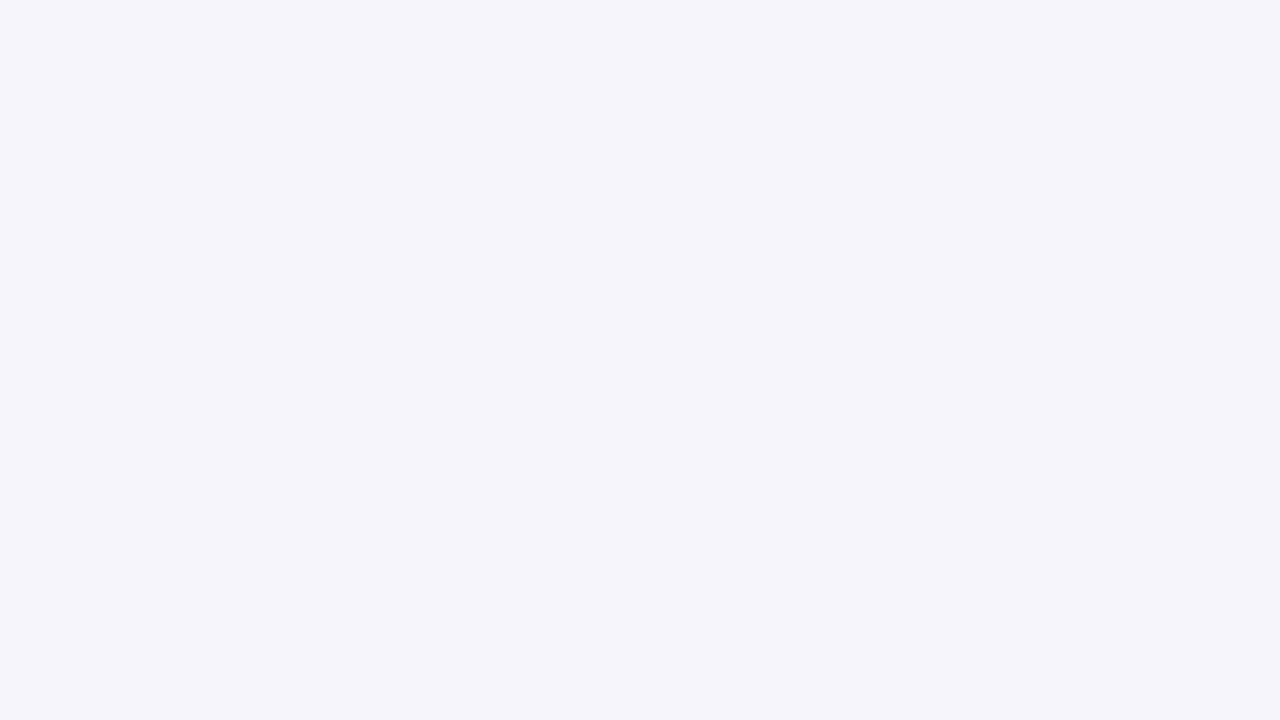

Clicked on 'Forgot your password?' link at (512, 606) on xpath=//p[@class='oxd-text oxd-text--p orangehrm-login-forgot-header']
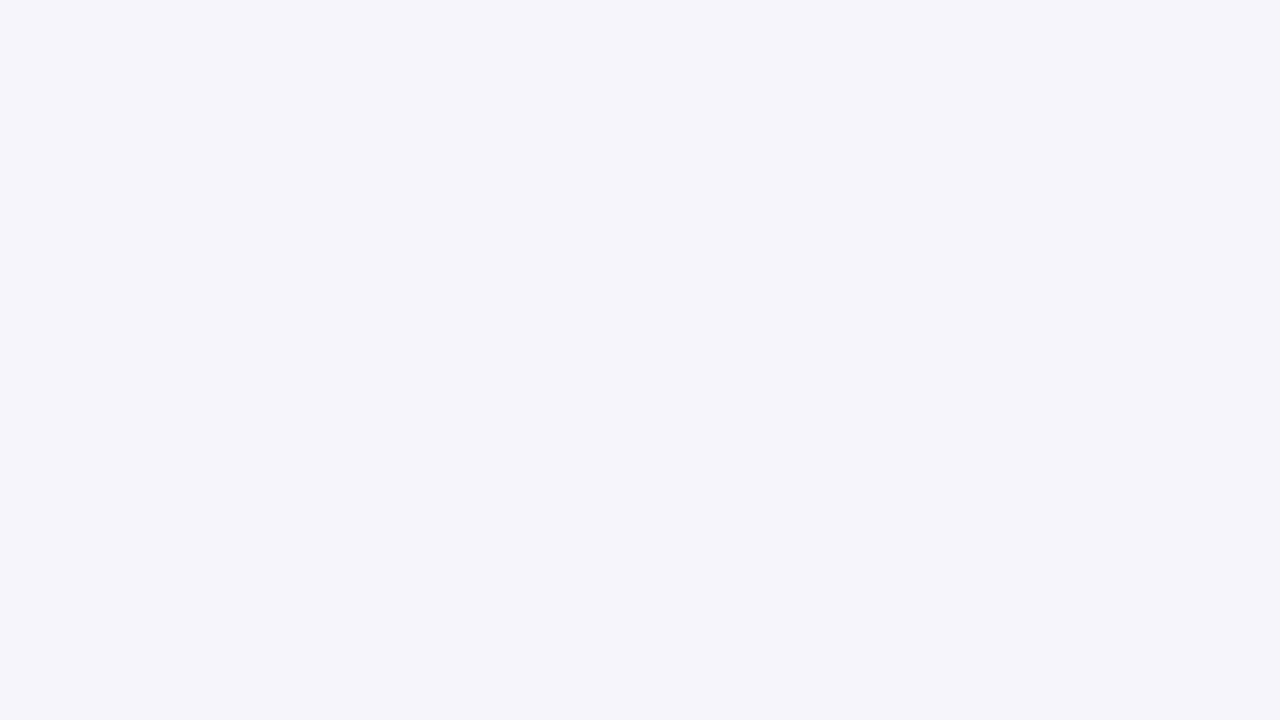

Reset Password page loaded and heading element appeared
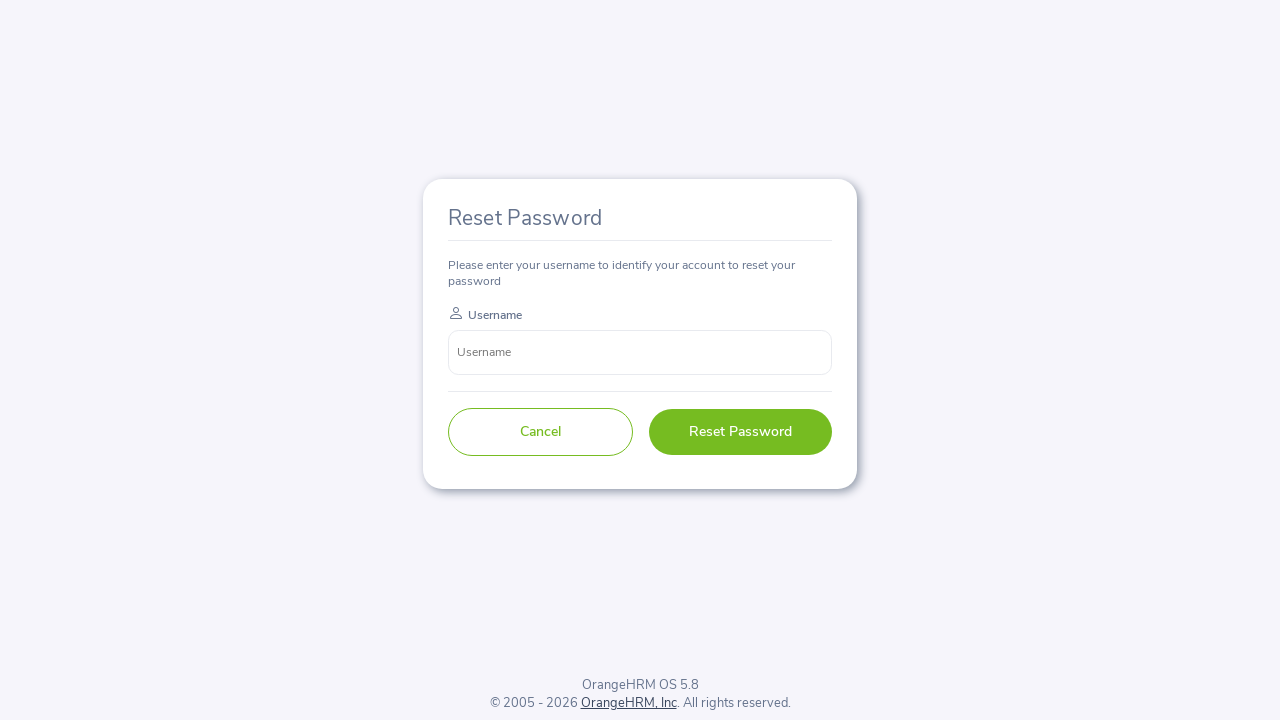

Verified 'Reset Password' heading is displayed on the page
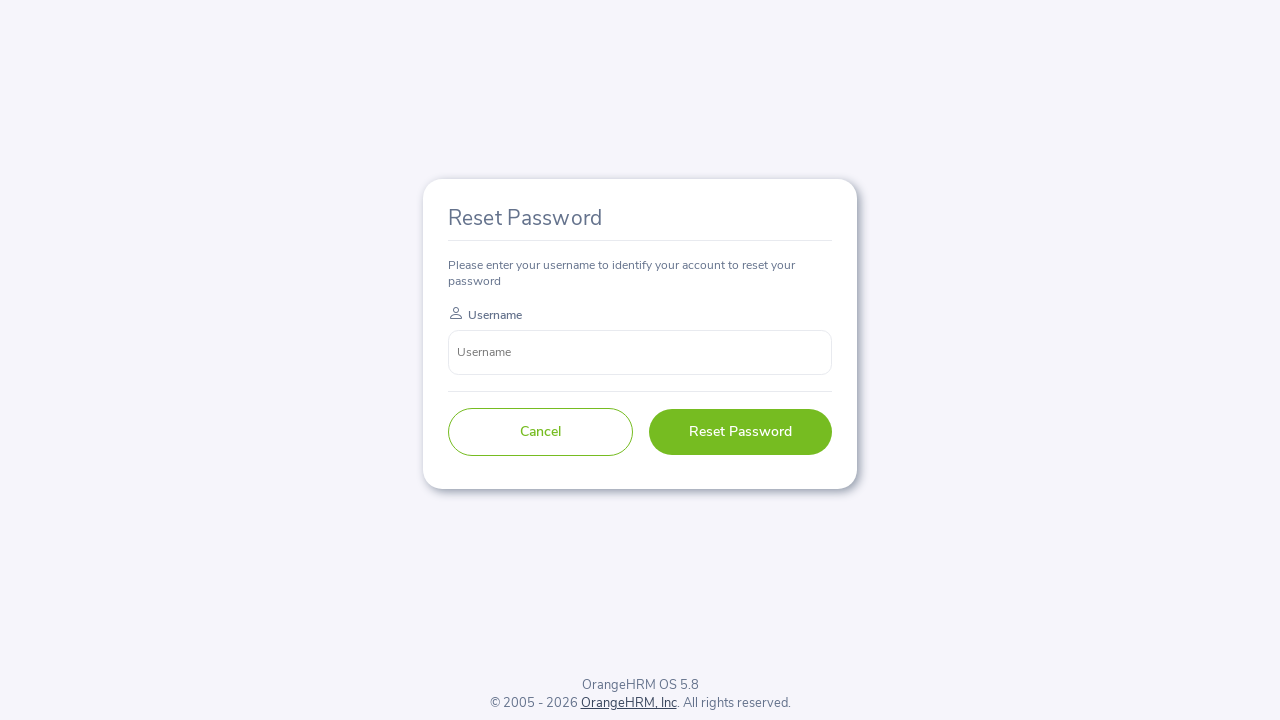

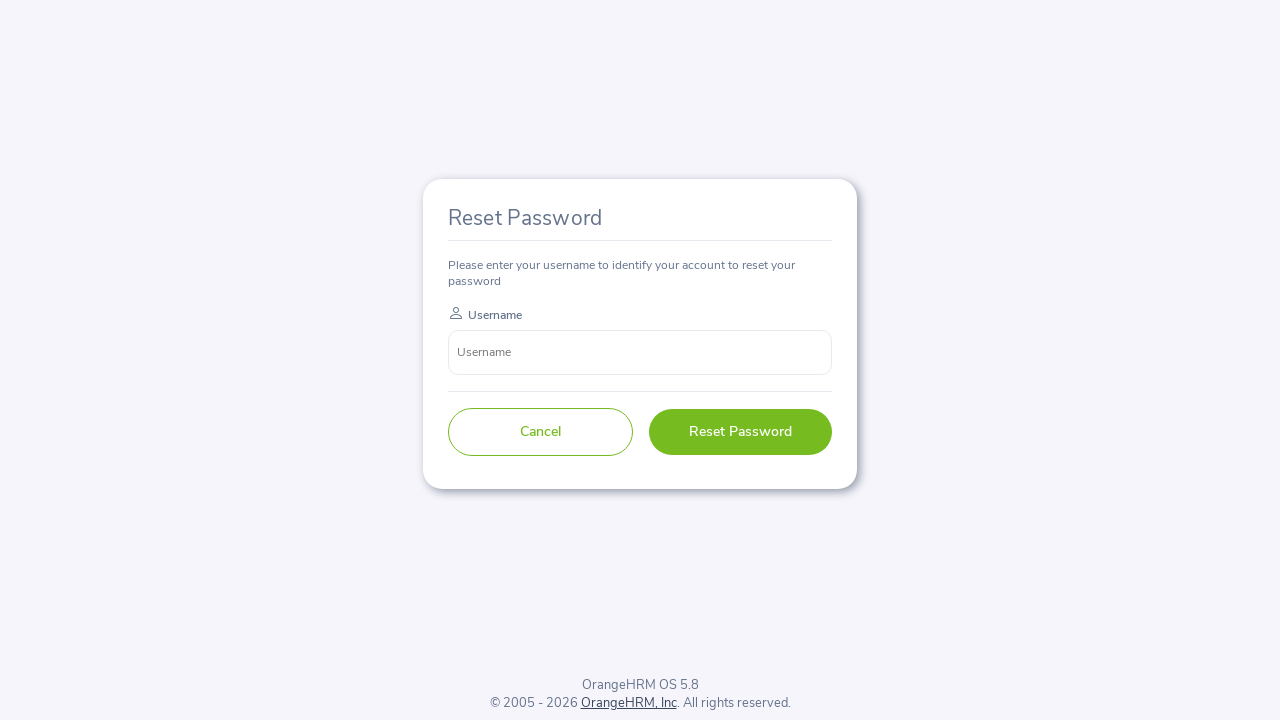